Tests JavaScript alert handling by switching to an iframe, clicking a "Try it" button that triggers an alert, and accepting the alert dialog.

Starting URL: https://www.w3schools.com/js/tryit.asp?filename=tryjs_alert

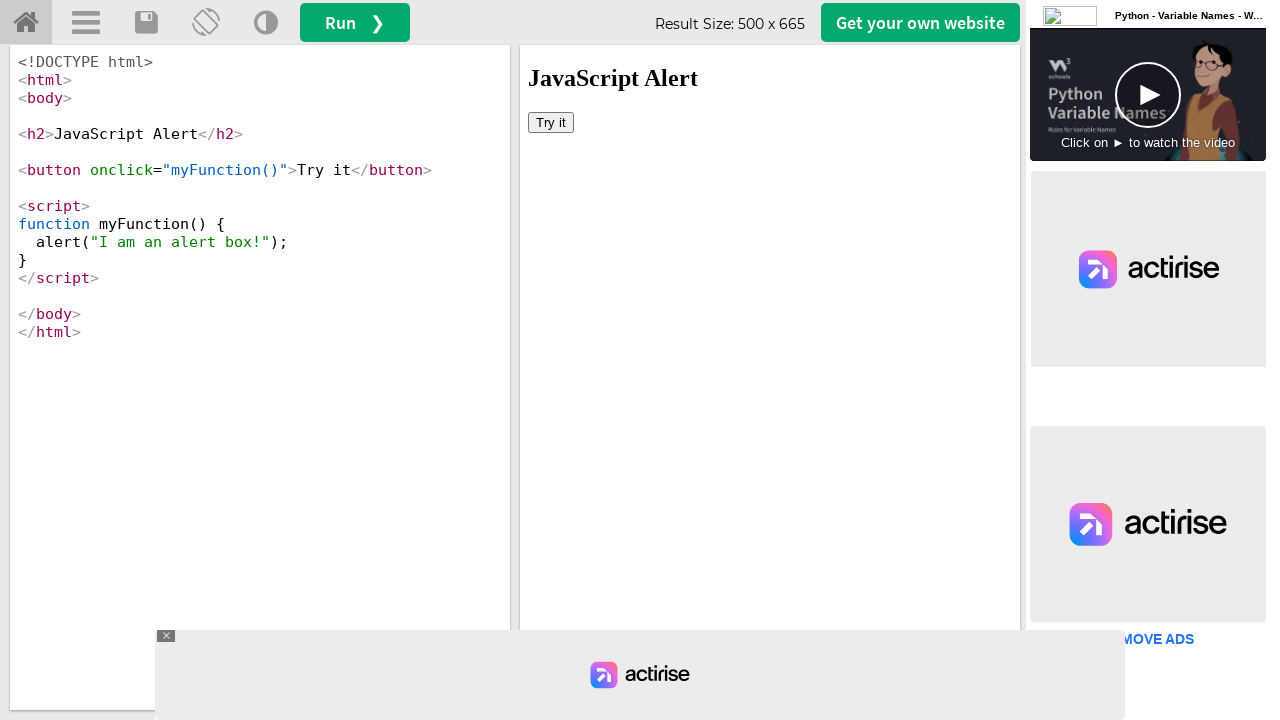

Located iframe with ID 'iframeResult'
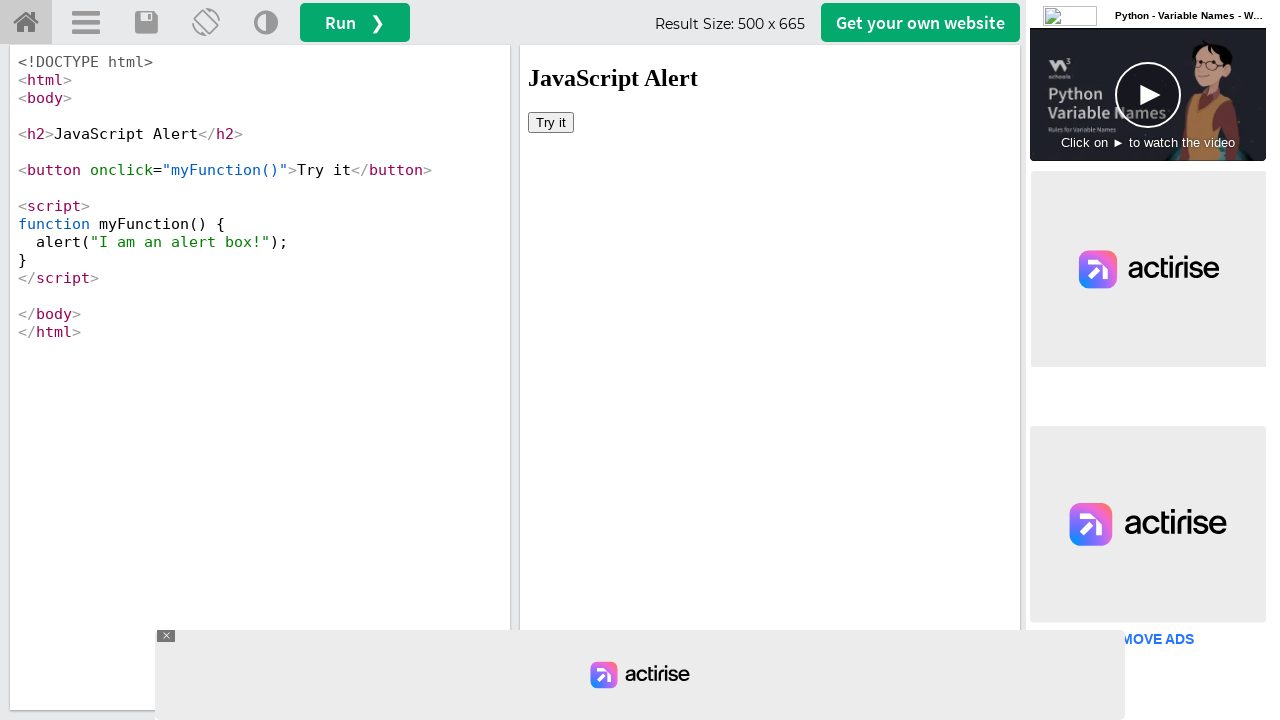

Clicked 'Try it' button in iframe to trigger alert at (551, 122) on #iframeResult >> internal:control=enter-frame >> xpath=//button[text()='Try it']
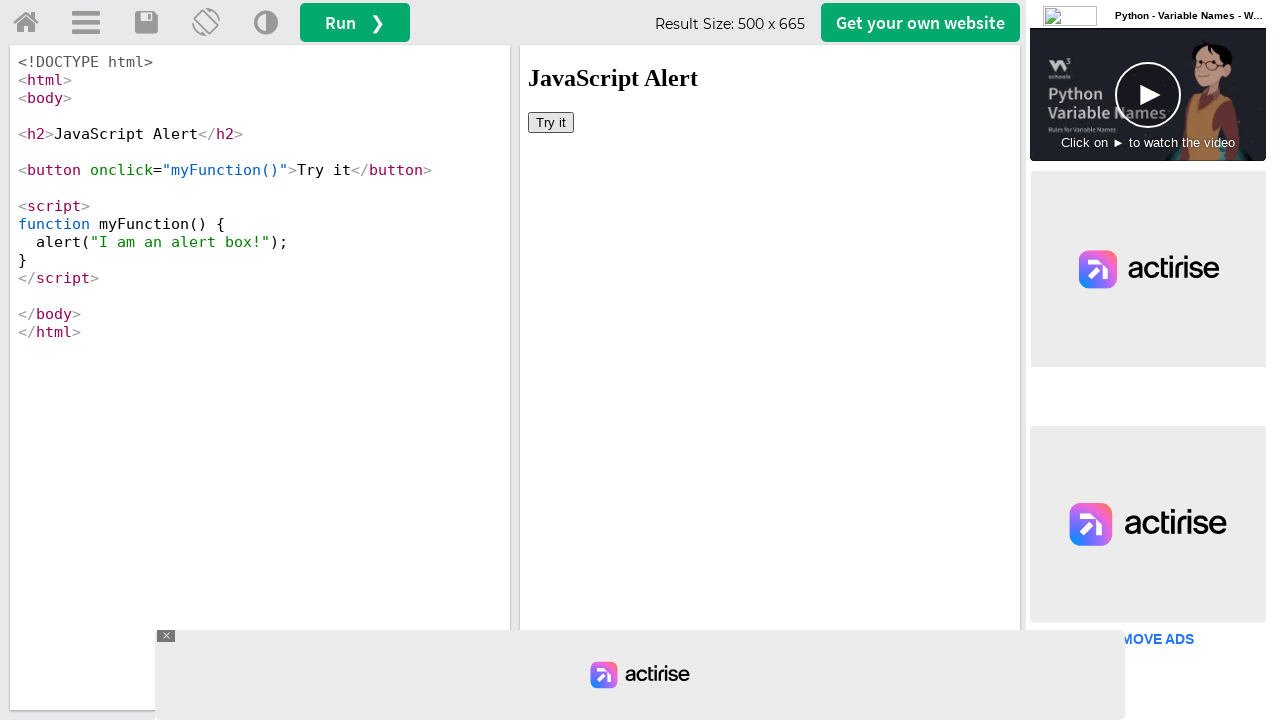

Set up alert dialog handler to accept alerts
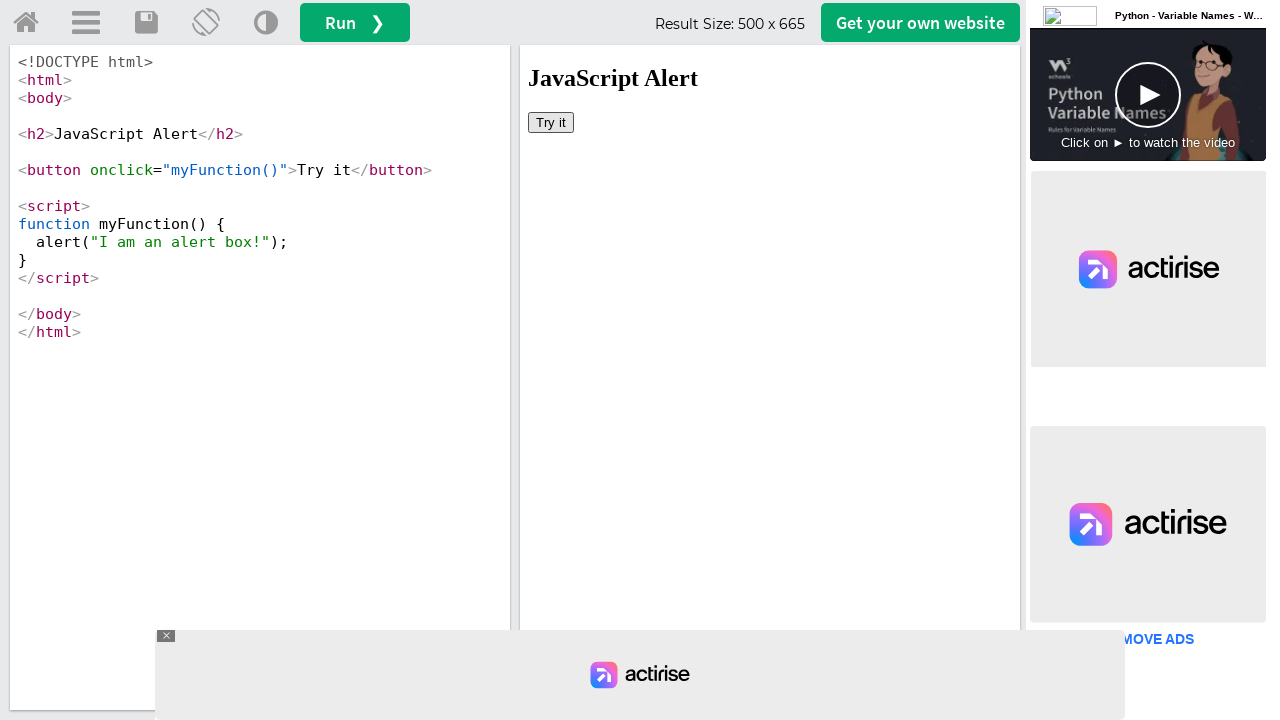

Set up custom alert dialog handler to print and accept message
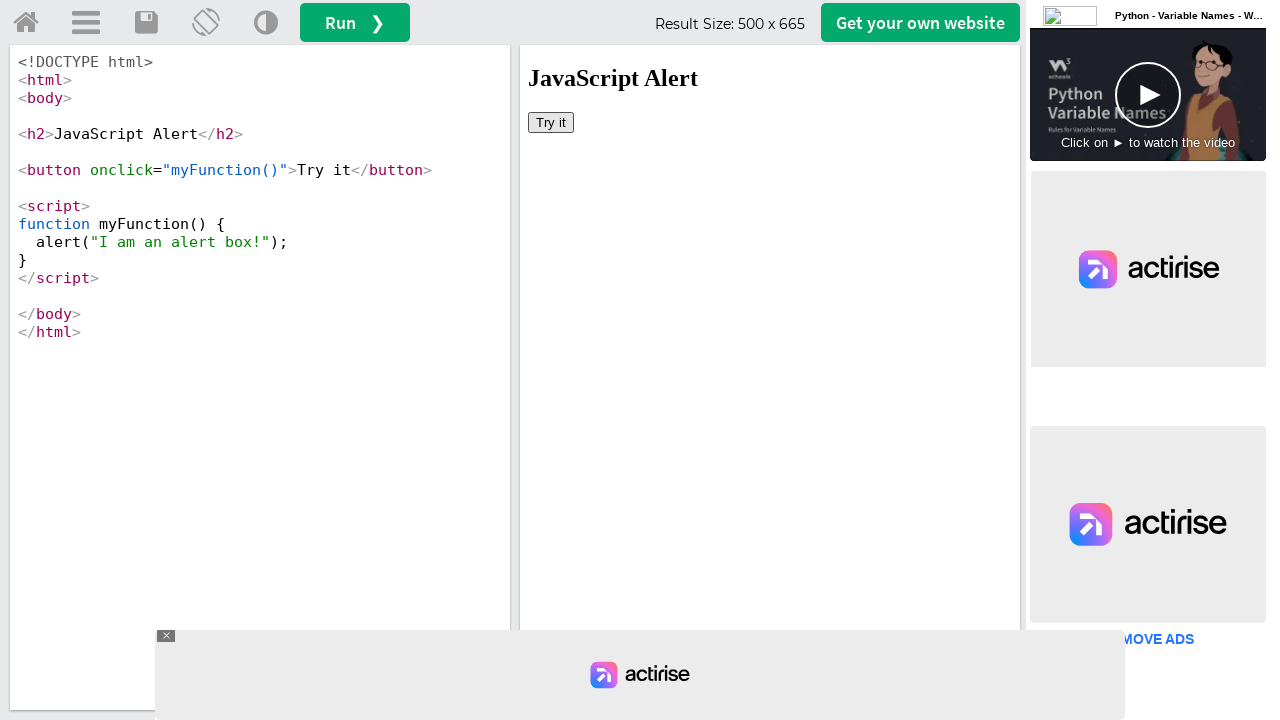

Clicked 'Try it' button again to trigger alert with handler active at (551, 122) on #iframeResult >> internal:control=enter-frame >> xpath=//button[text()='Try it']
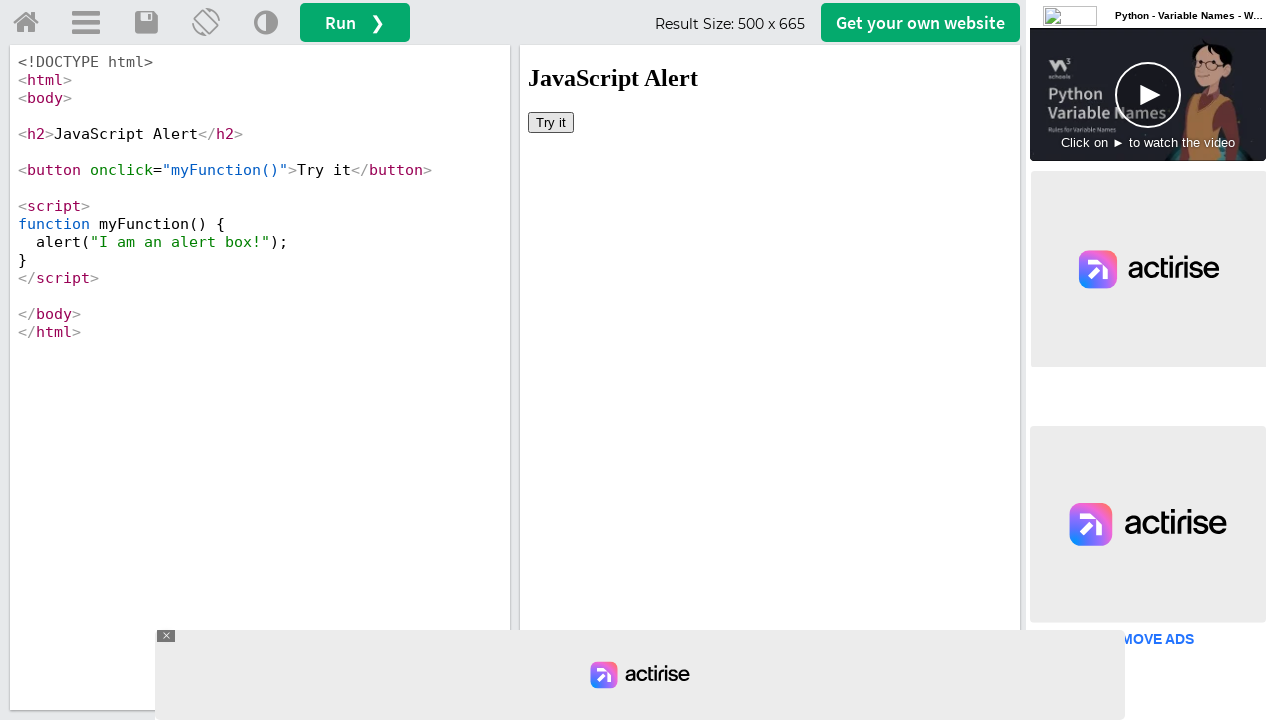

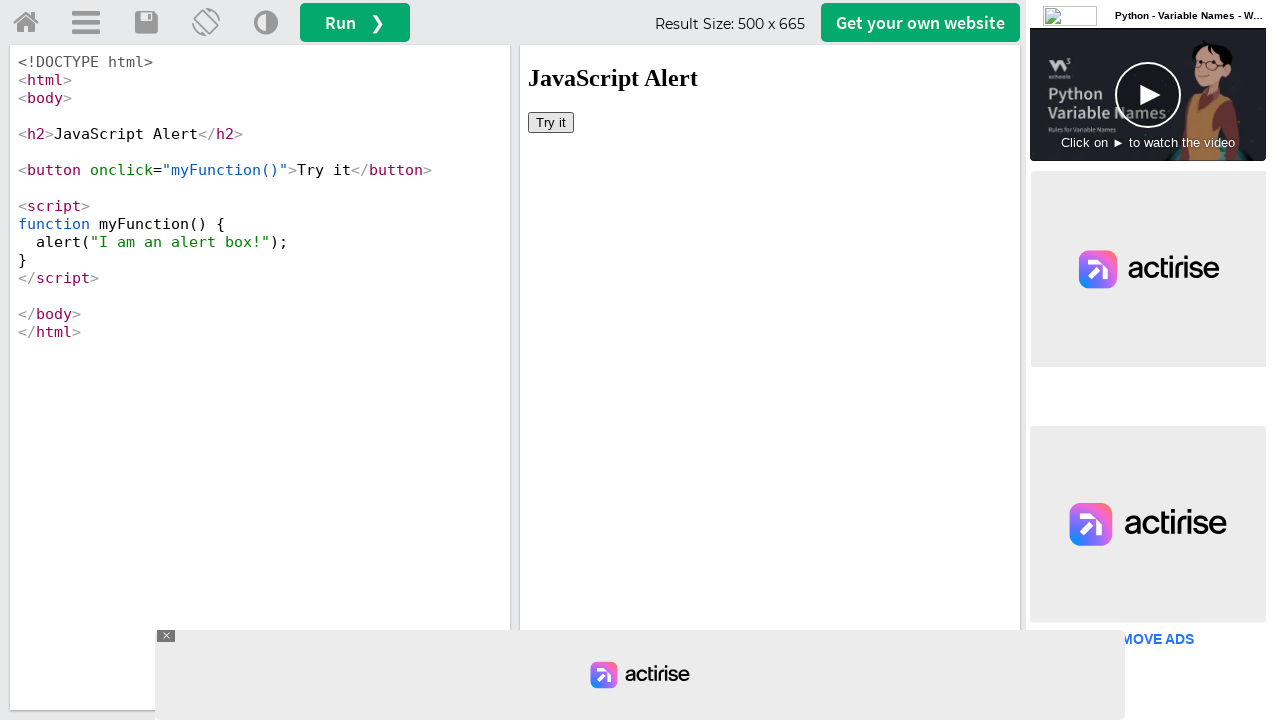